Tests a jQuery UI custom dropdown by clicking to expand it, waiting for items to load, and selecting the "Fast" option from the dropdown list.

Starting URL: https://jqueryui.com/resources/demos/selectmenu/default.html

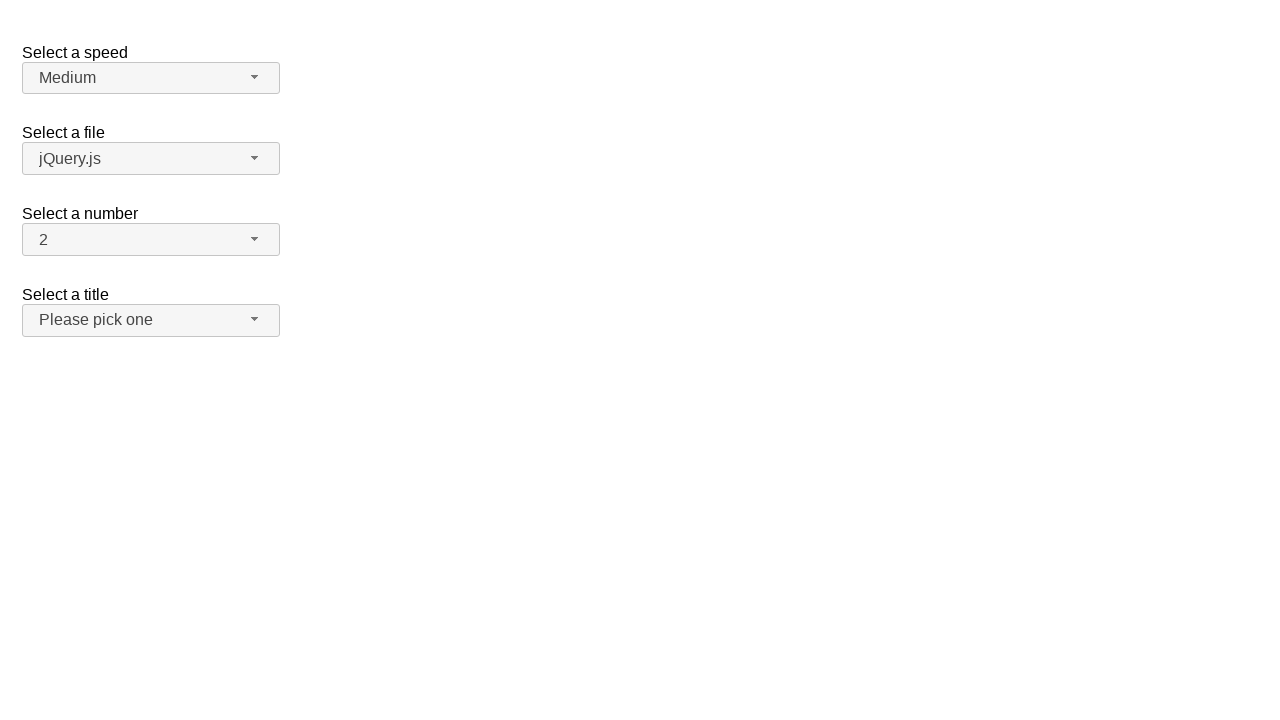

Clicked speed dropdown button to expand it at (151, 78) on span#speed-button
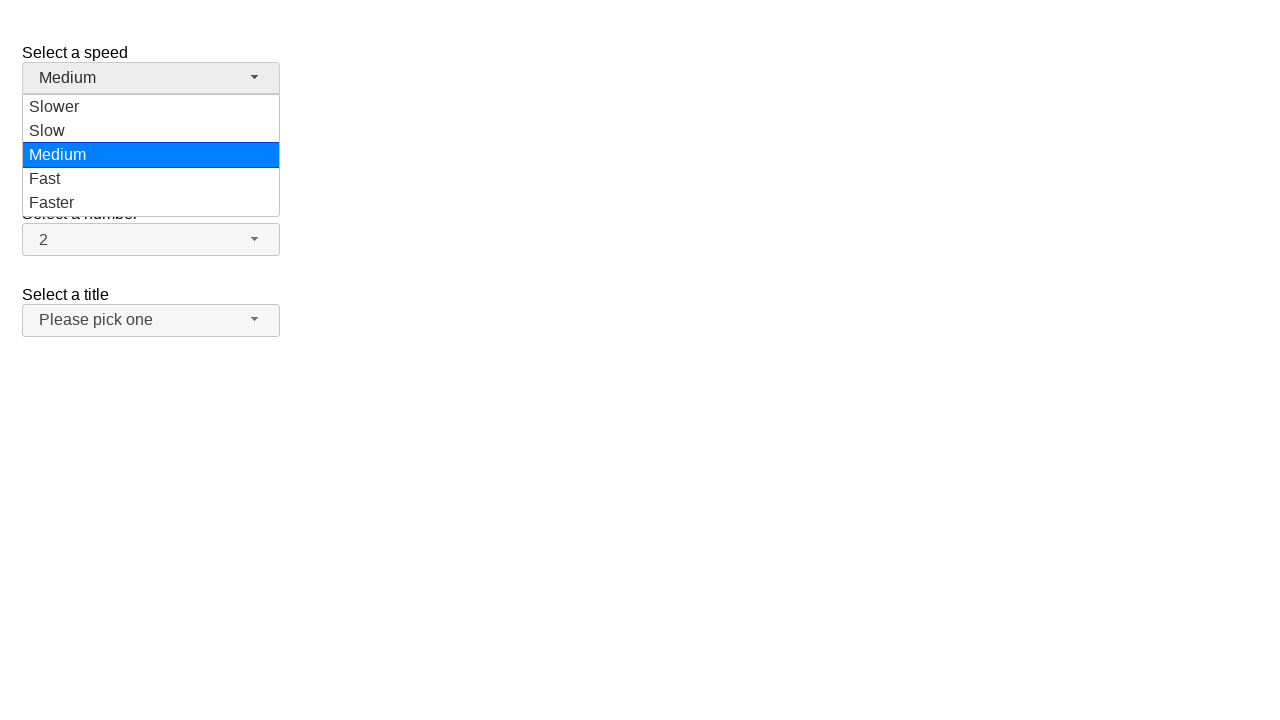

Dropdown items loaded and became visible
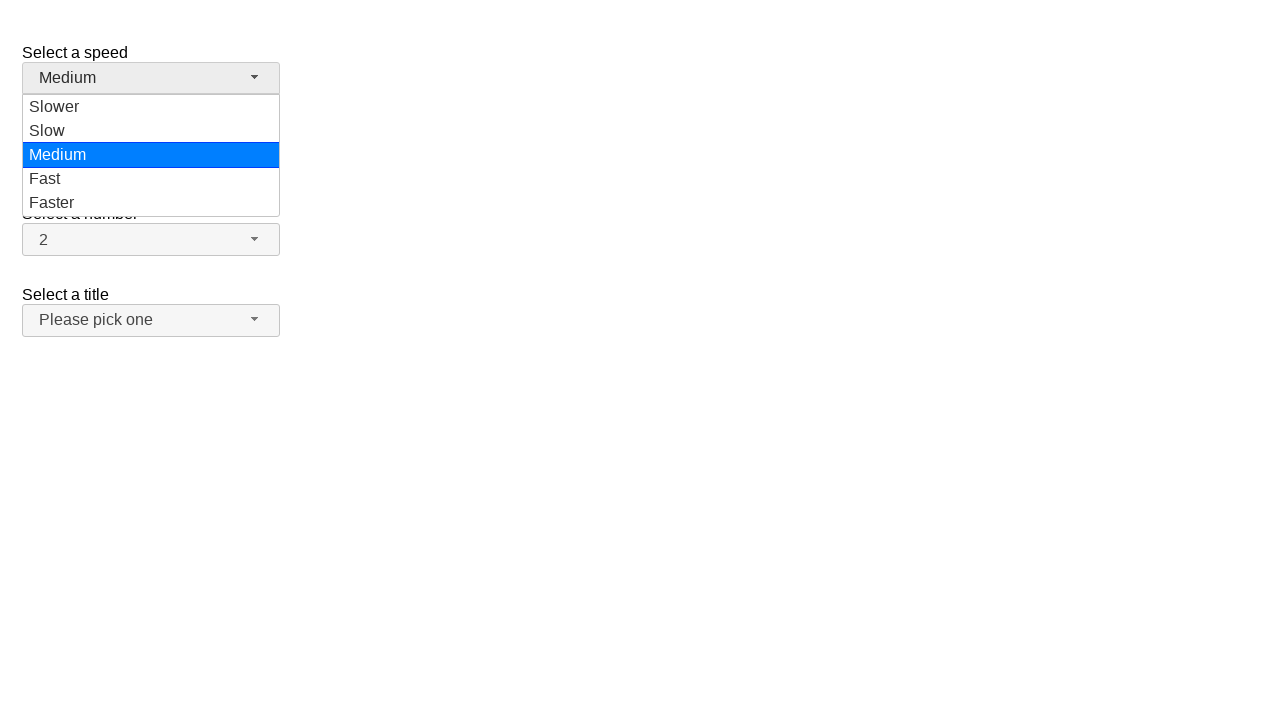

Selected 'Fast' option from the dropdown menu at (151, 179) on li.ui-menu-item:has-text('Fast')
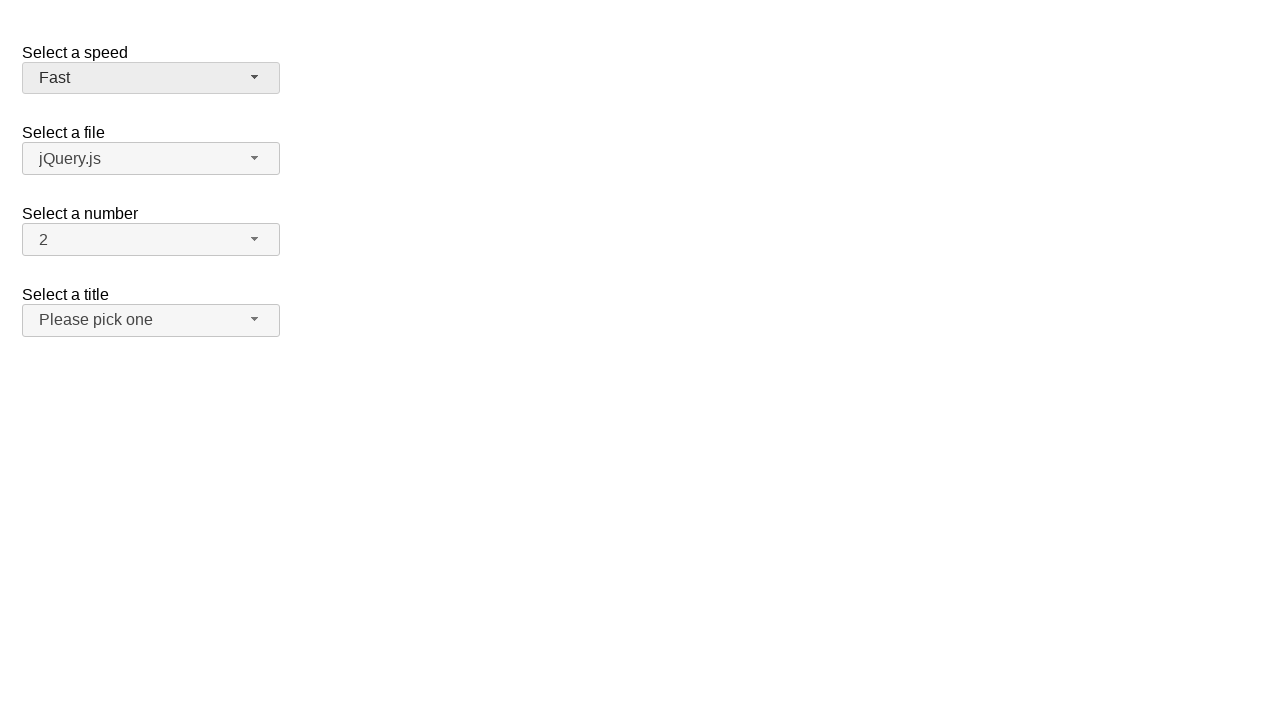

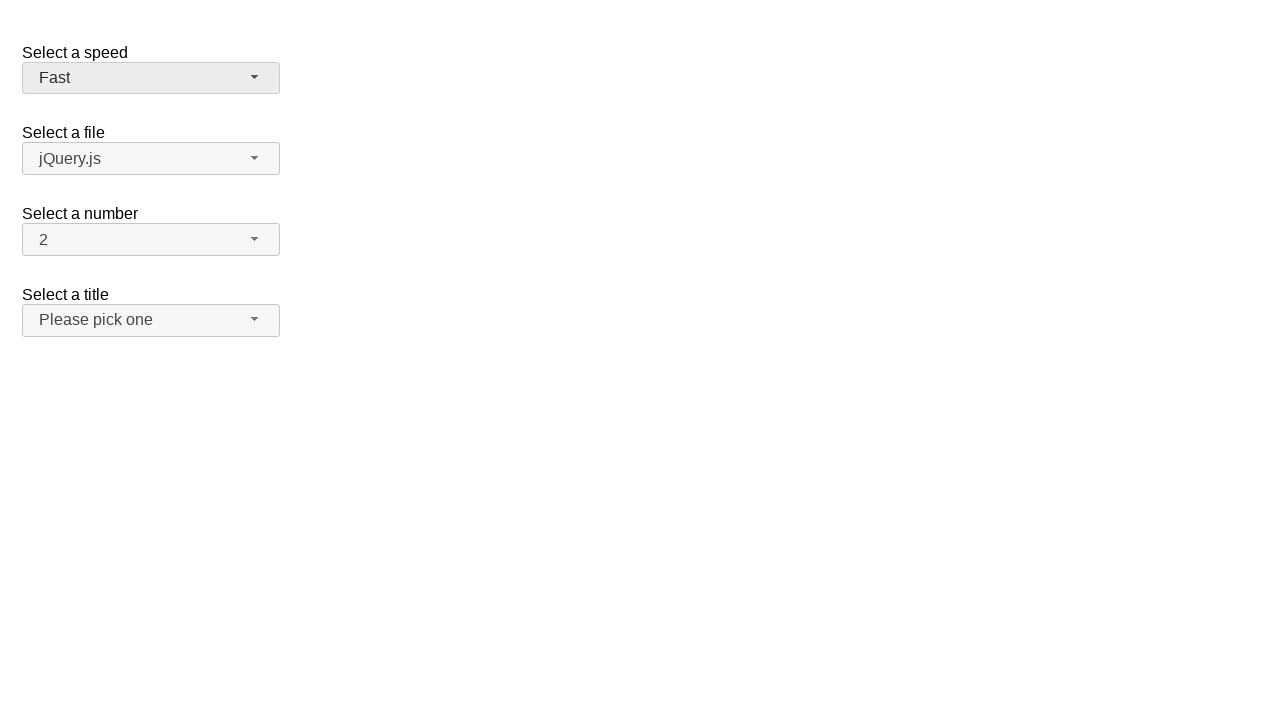